Tests confirmation alert handling by navigating to the Cancel tab, triggering a confirmation popup, and dismissing it

Starting URL: https://demo.automationtesting.in/Alerts.html

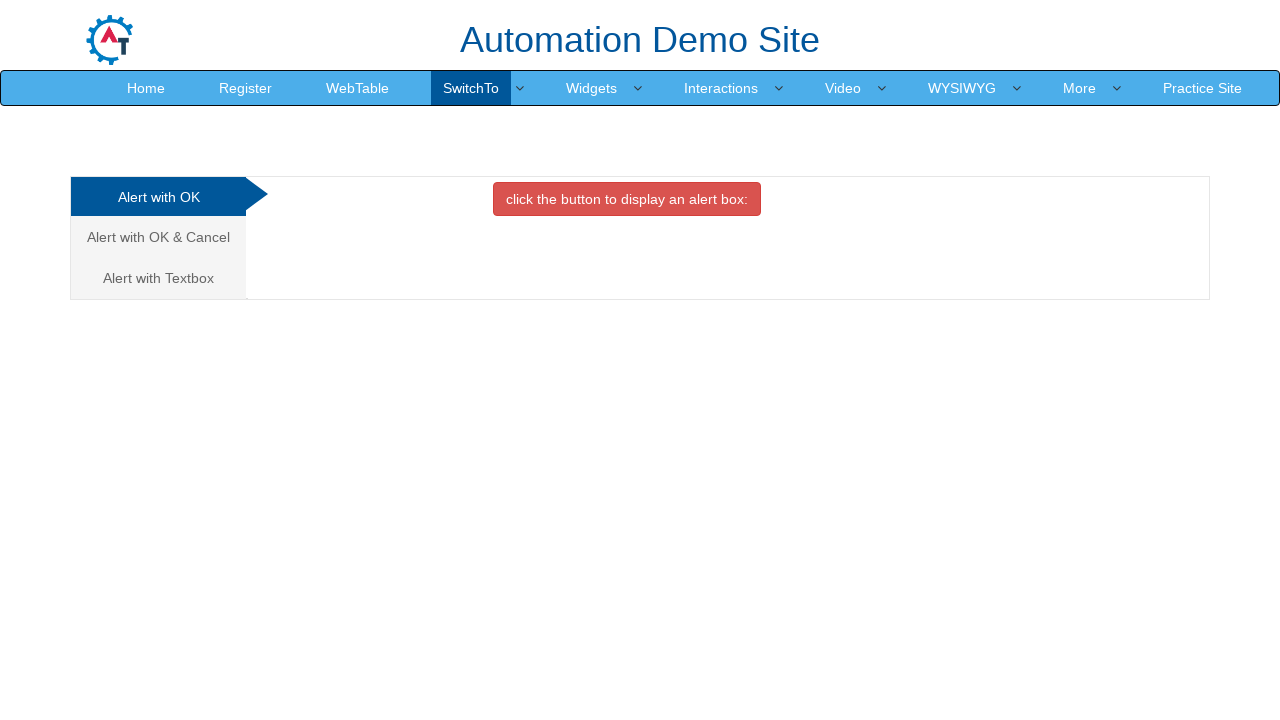

Clicked on the 'Cancel' tab to navigate to confirmation alert section at (158, 237) on xpath=//a[contains(text(),'Cancel')]
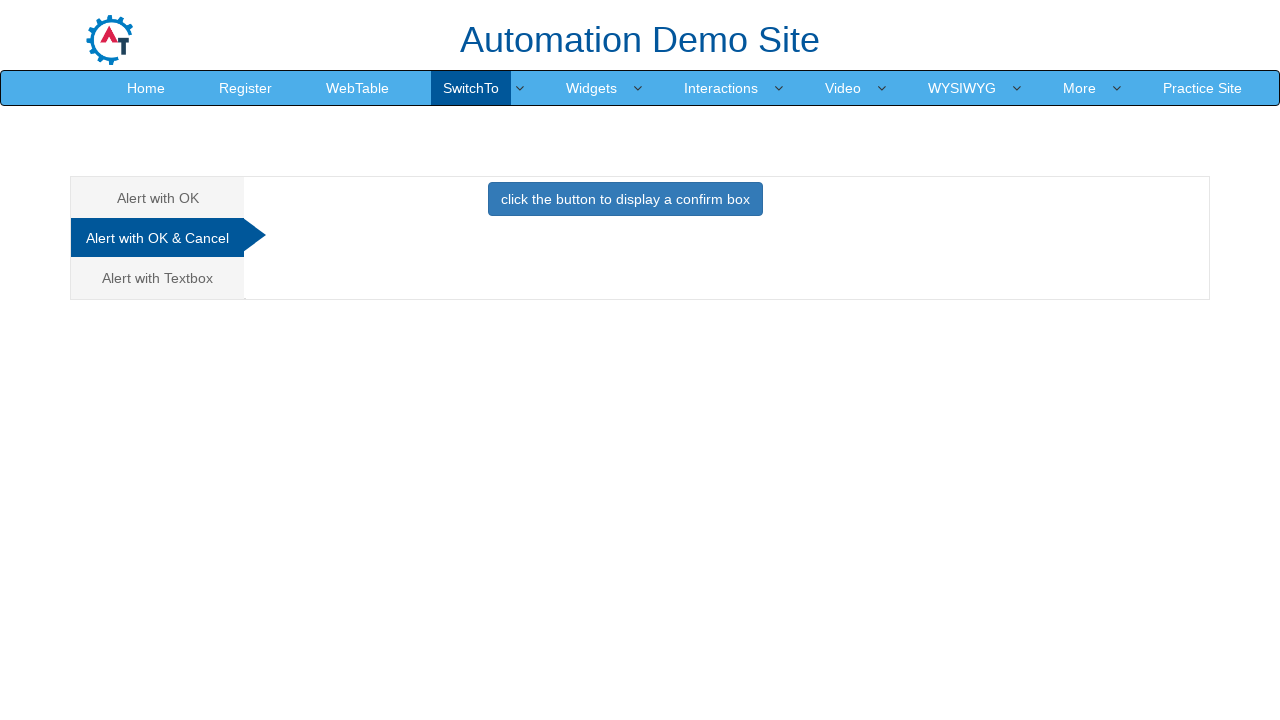

Waited for tab content to load
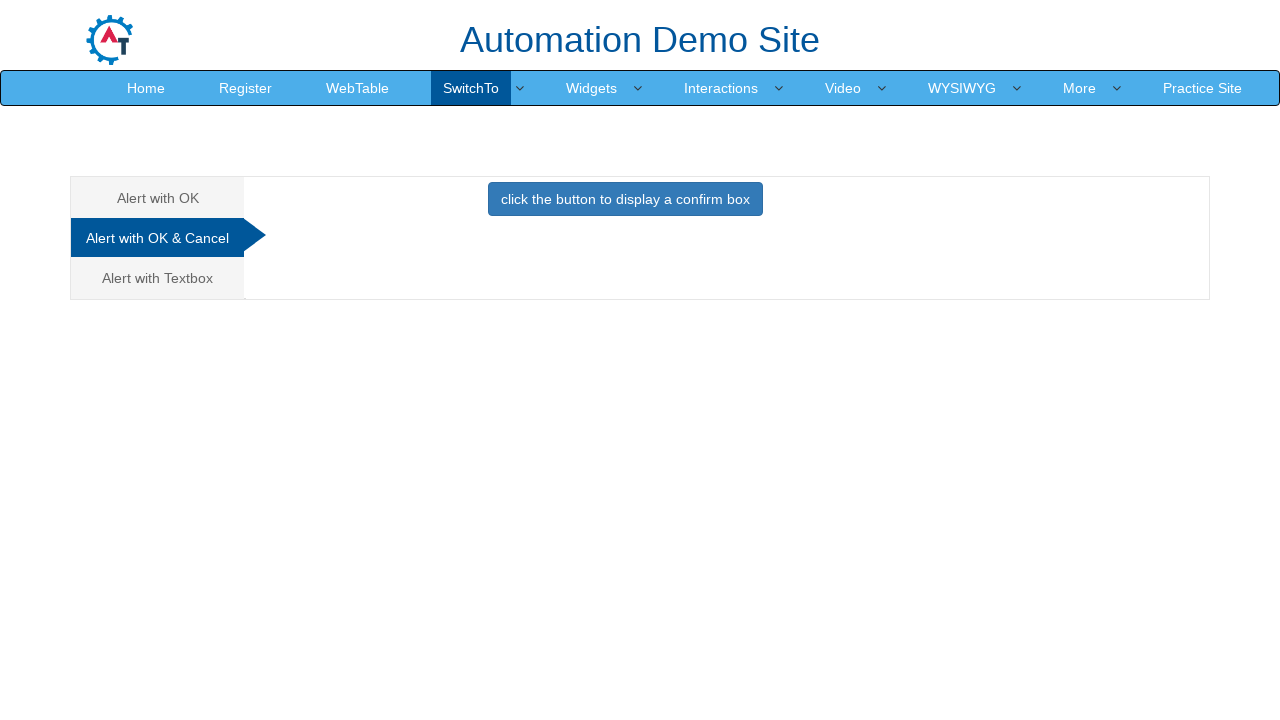

Clicked confirm button to trigger confirmation popup at (625, 199) on xpath=//button[contains(text(),'confirm')]
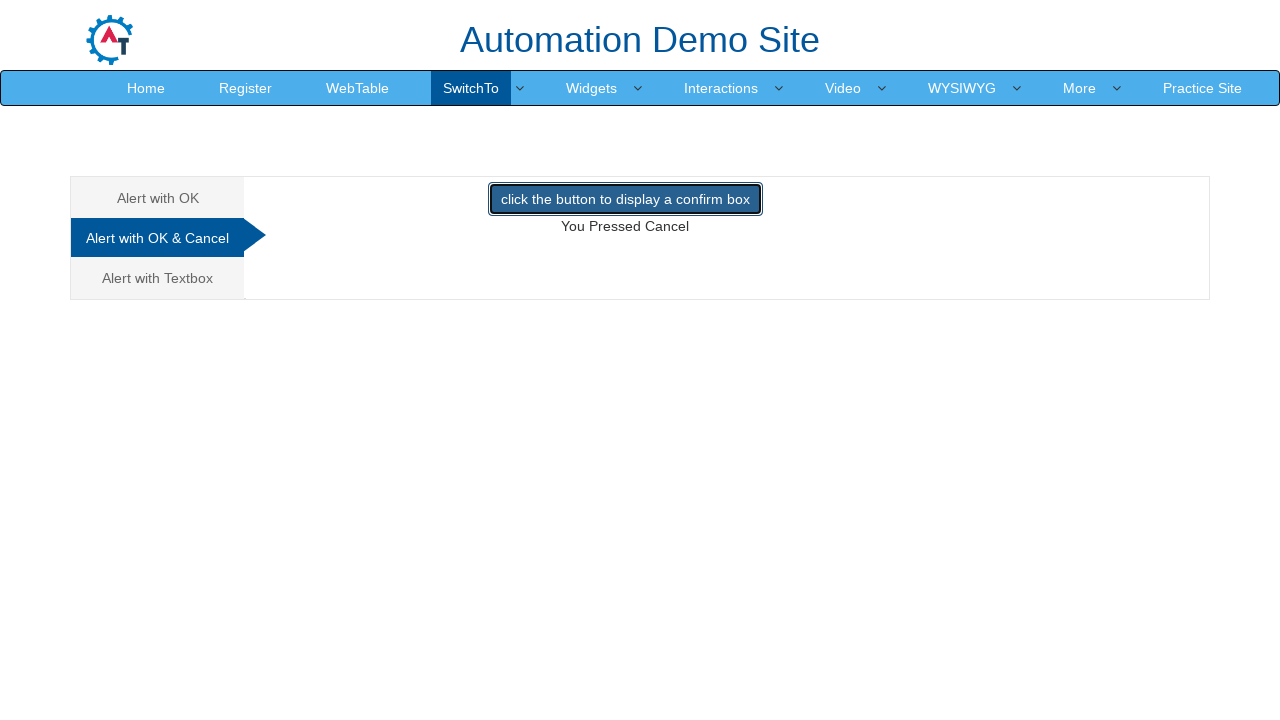

Set up dialog handler to dismiss confirmation popup
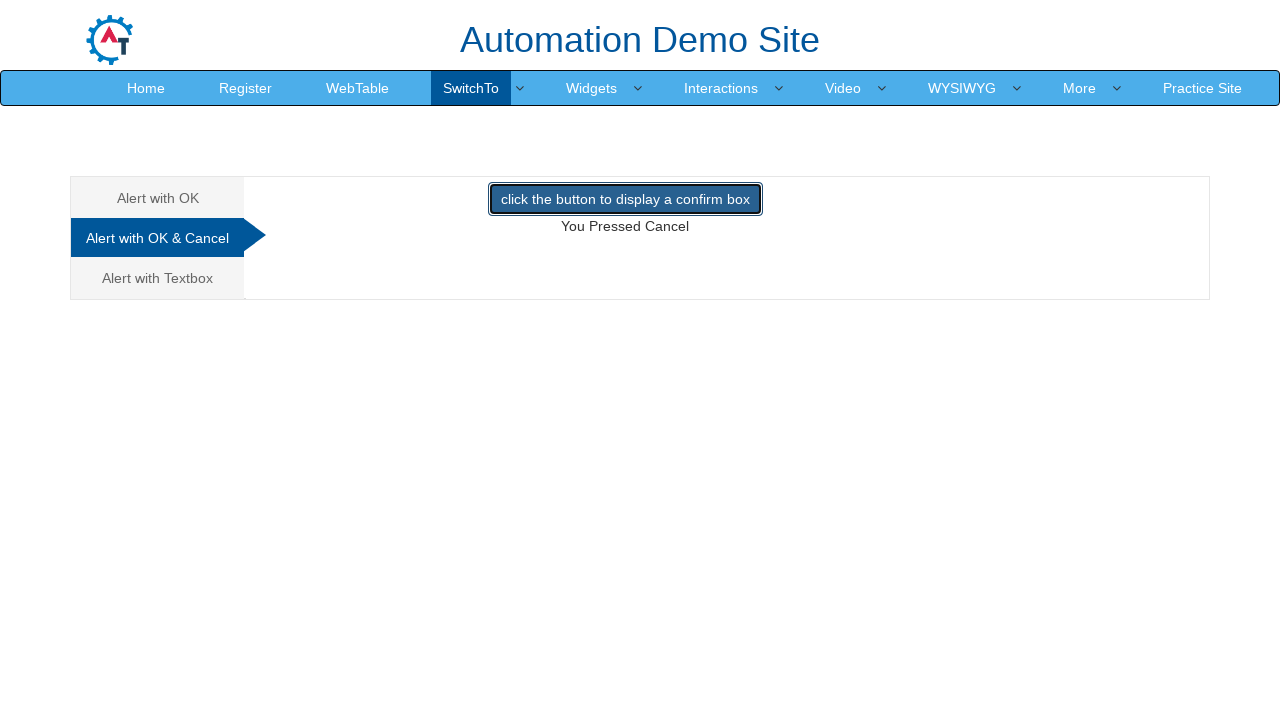

Verified result text element loaded after dismissing confirmation popup
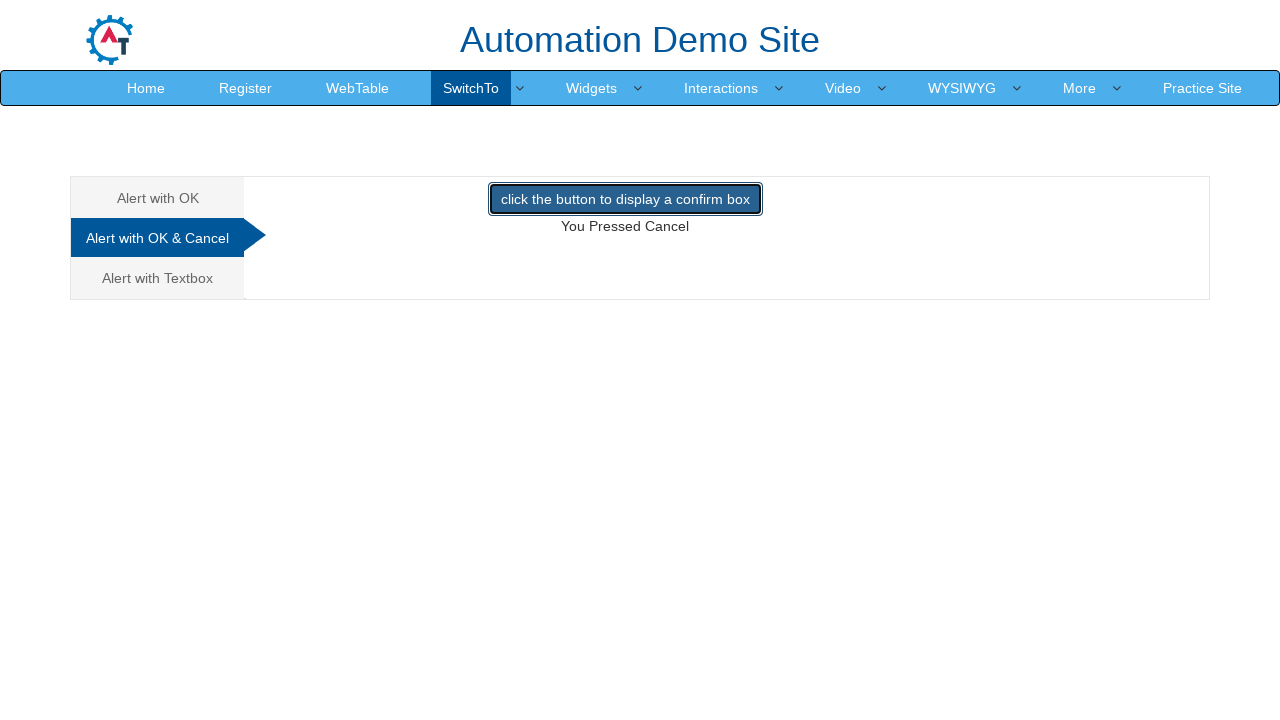

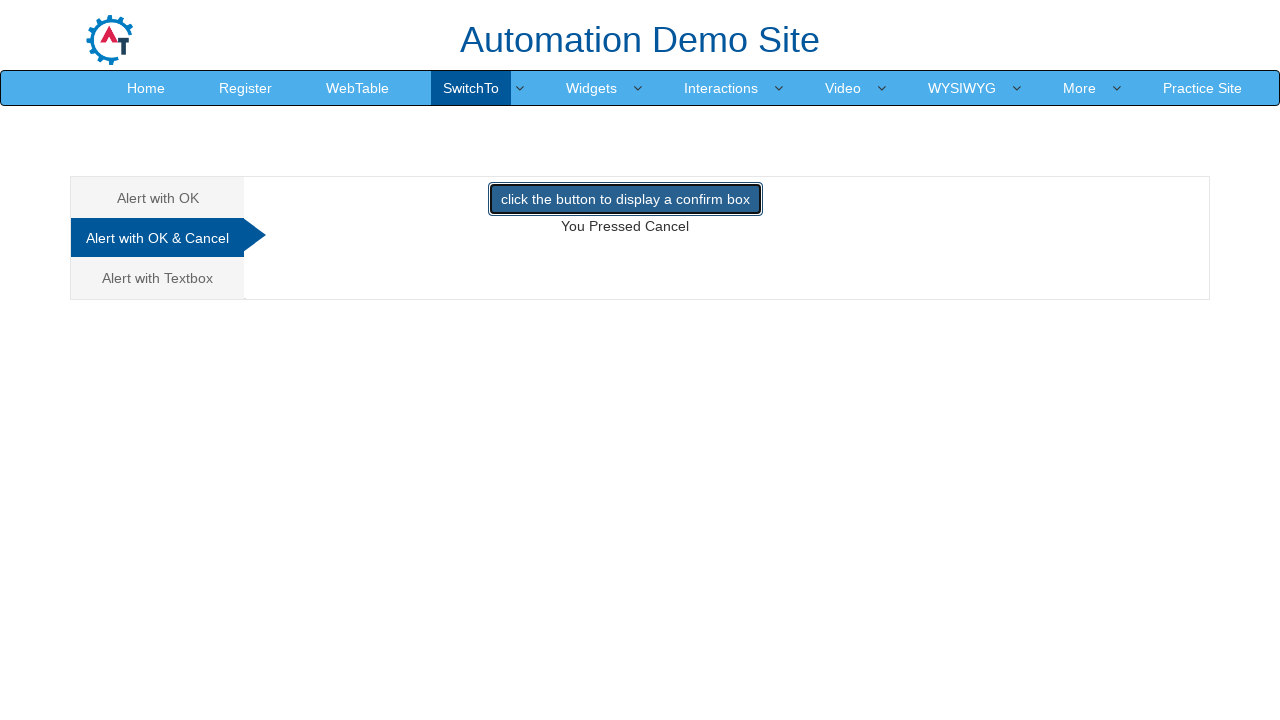